Fills out a practice form by entering first name, last name, selecting gender radio button, experience radio button, and profession checkbox

Starting URL: https://awesomeqa.com/practice.html

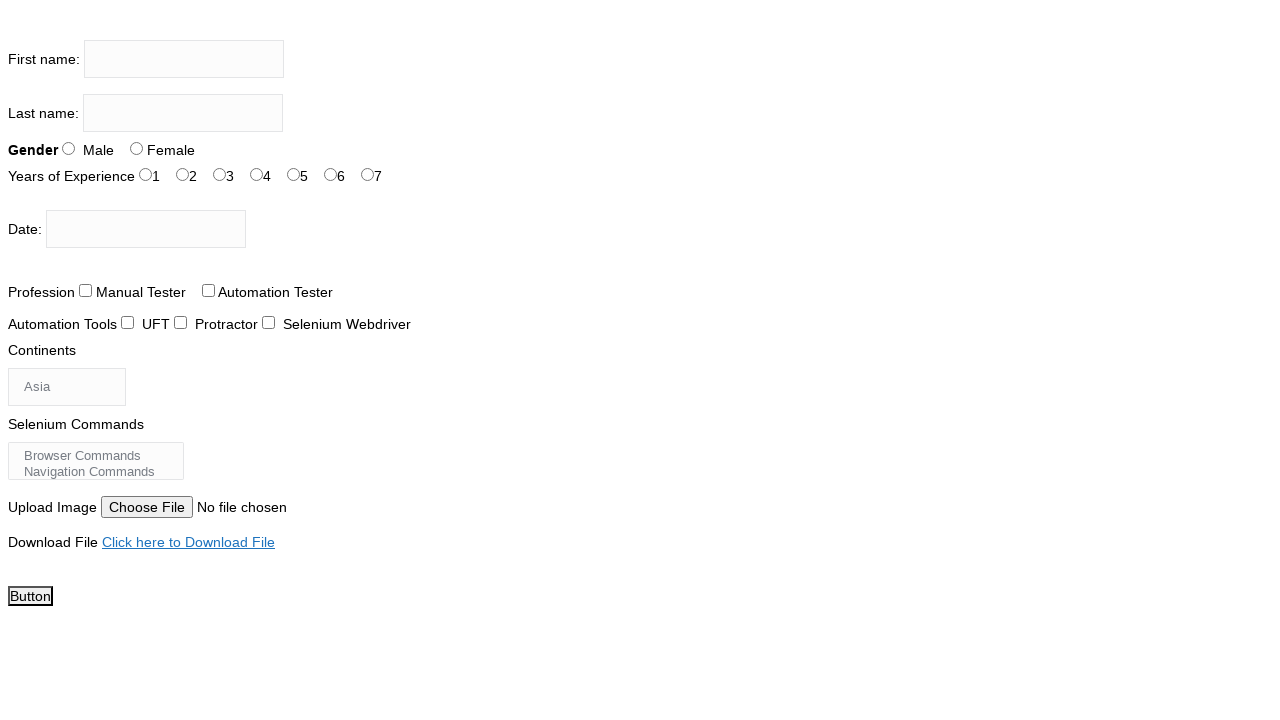

Filled first name field with 'Priyanka' on input[name='firstname']
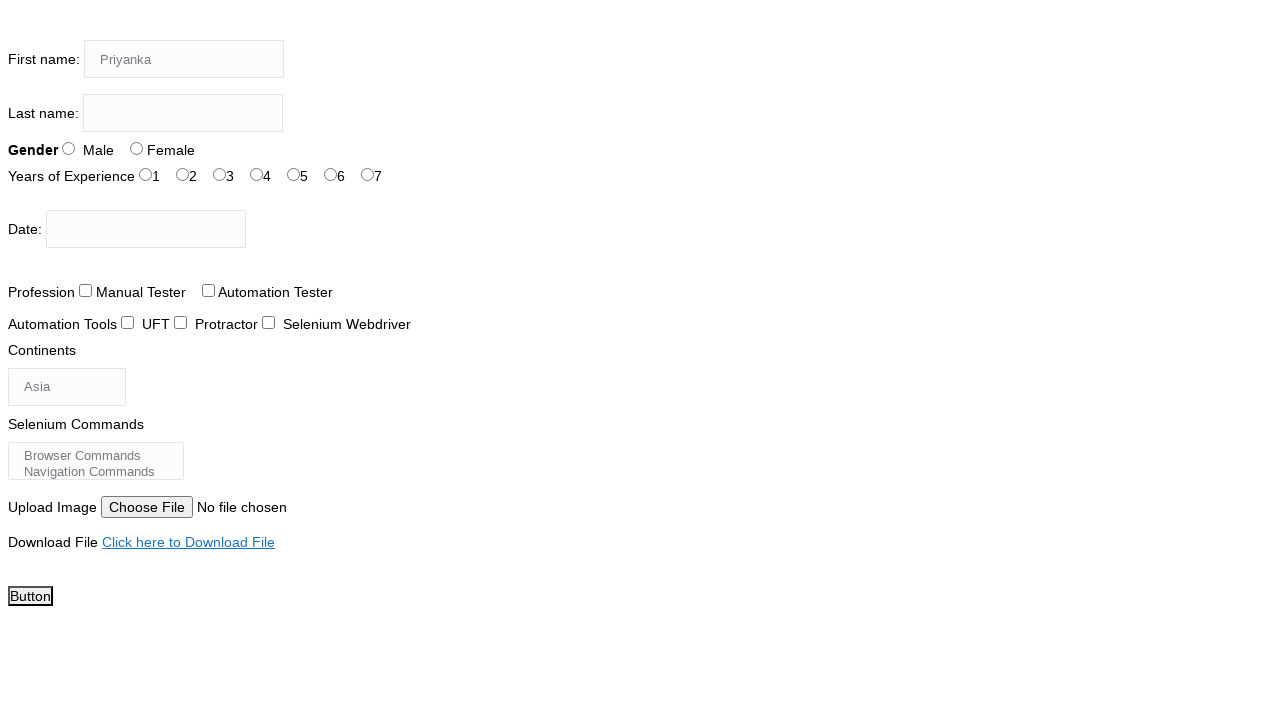

Filled last name field with 'Sharma' on input[name='lastname']
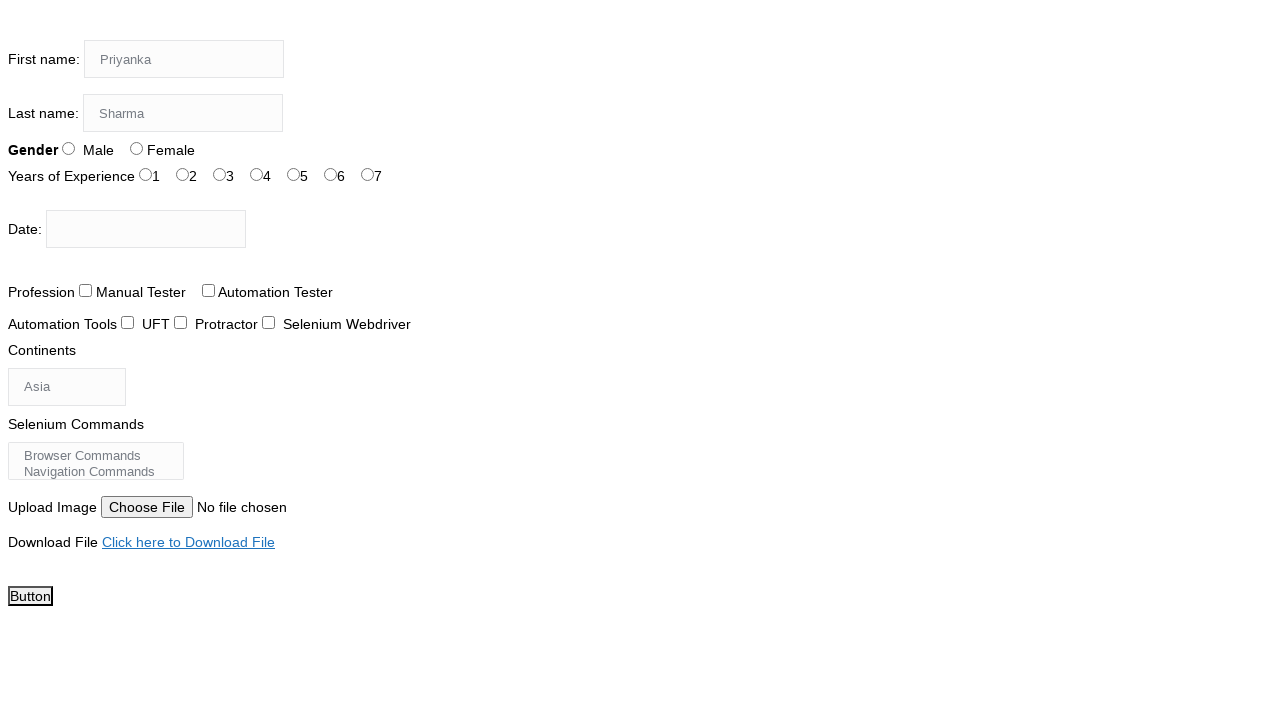

Selected Female gender radio button at (136, 148) on xpath=//input[@id='sex-1']
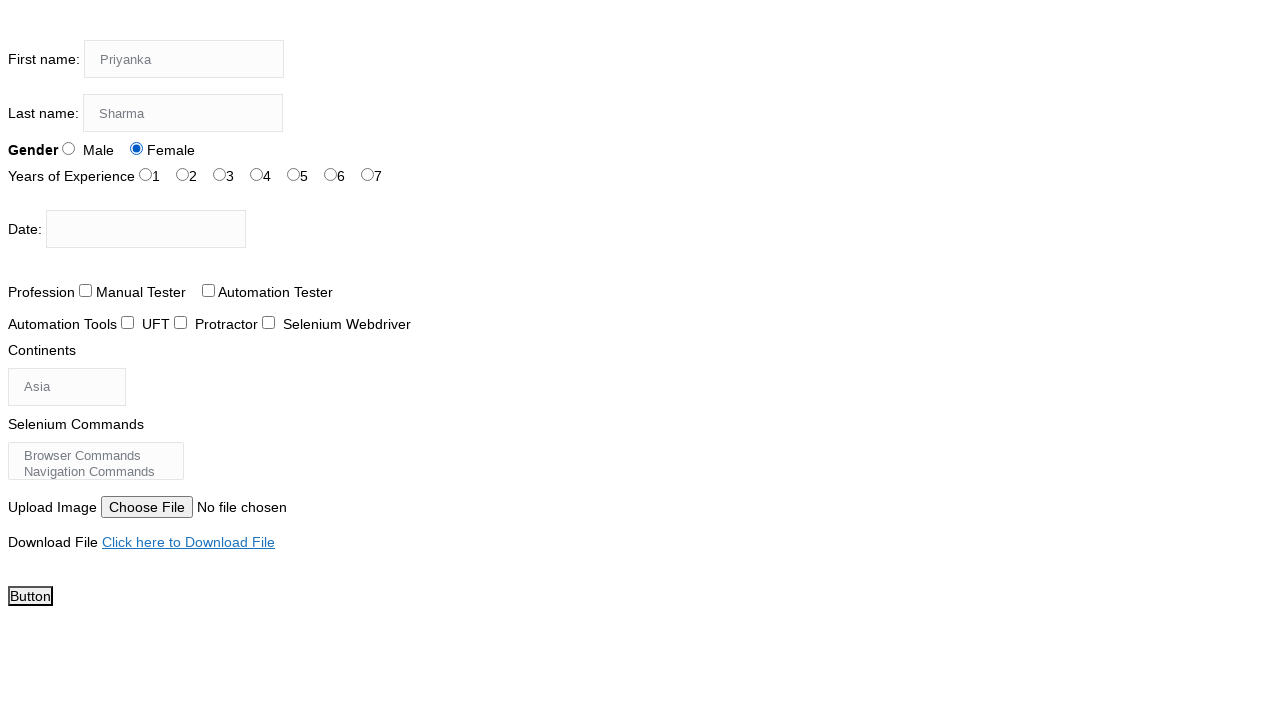

Selected 2 years experience radio button at (220, 174) on xpath=//input[@id='exp-2']
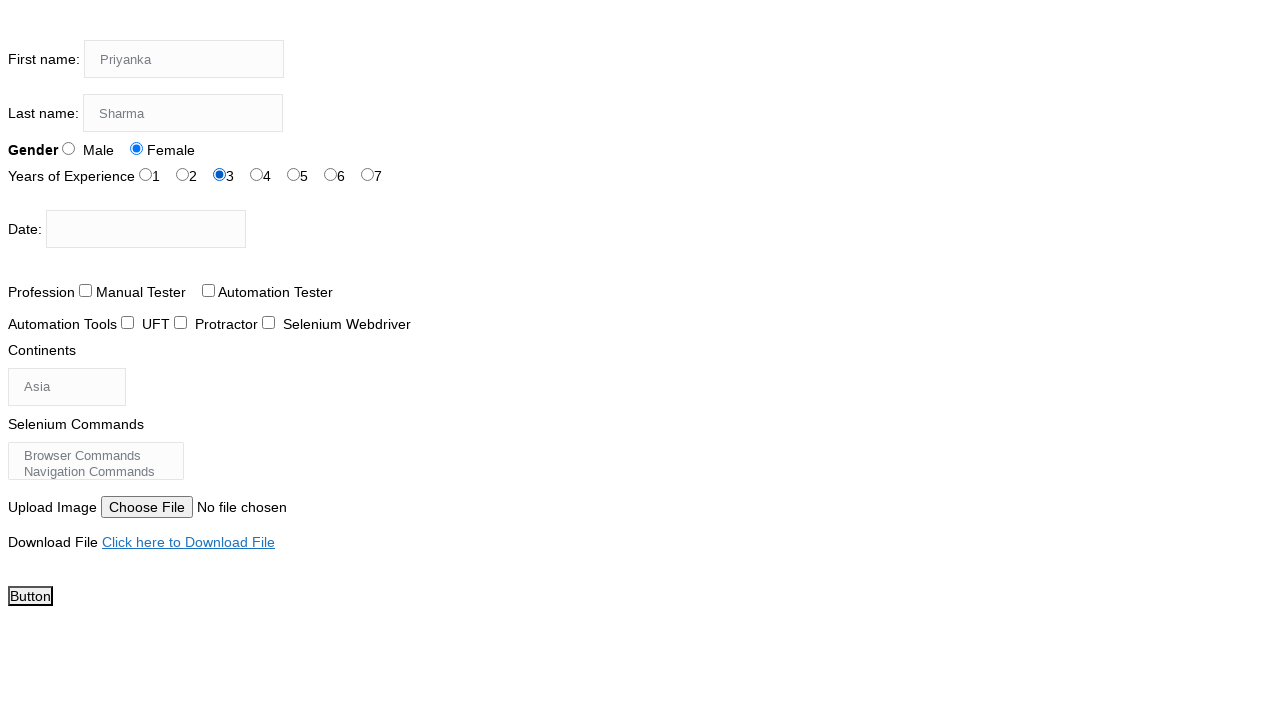

Selected Automation Tester profession checkbox at (208, 290) on xpath=//input[@value='Automation Tester']
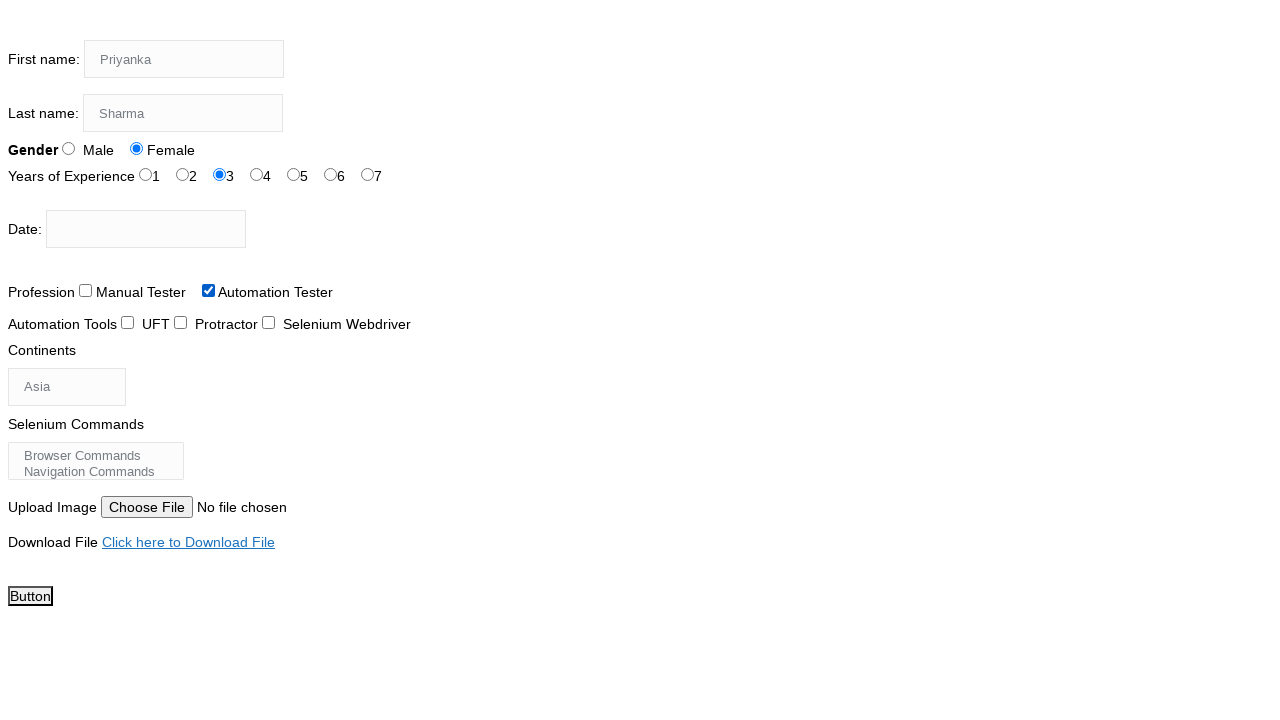

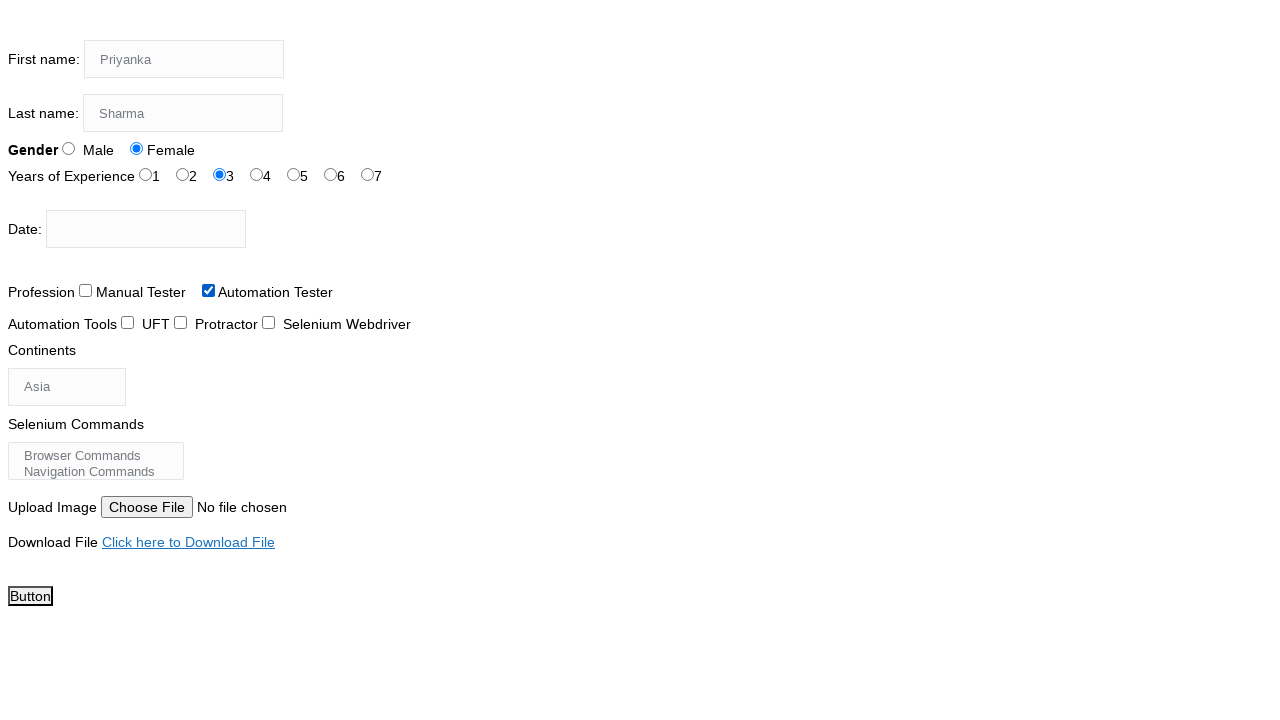